Tests browser window functionality by opening a new window and verifying the message displayed

Starting URL: https://demoqa.com

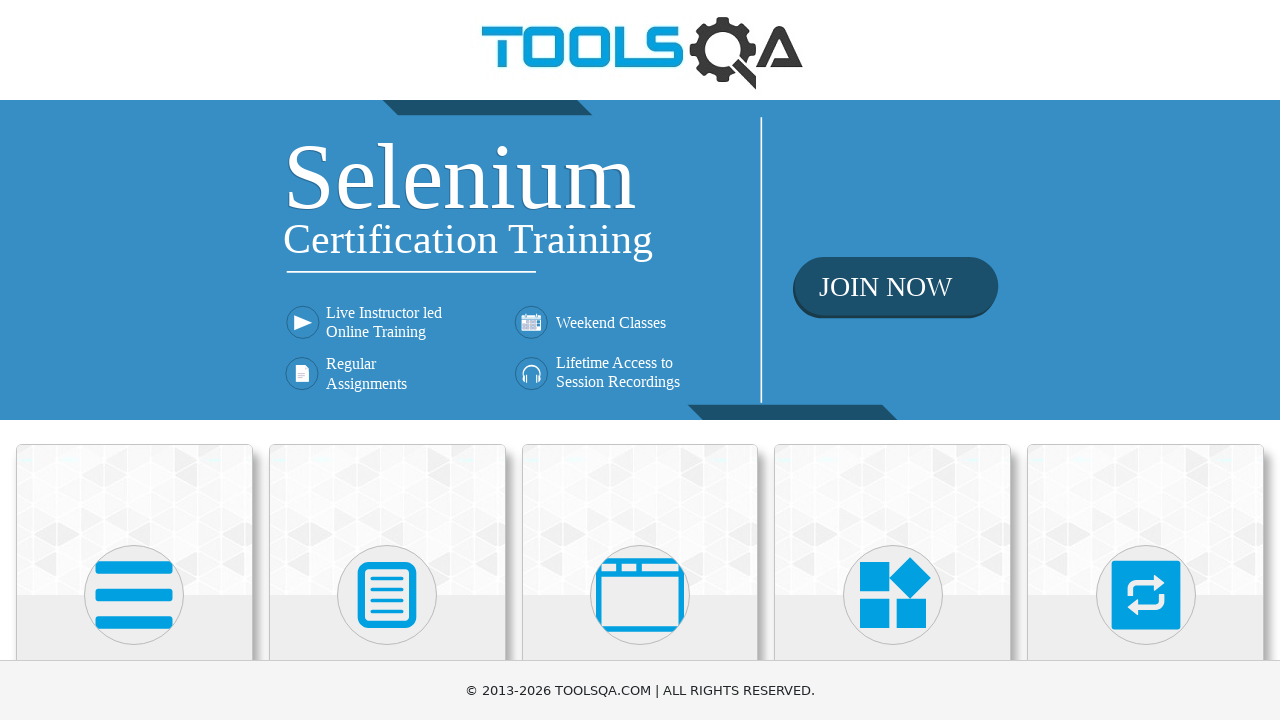

Clicked on Alerts, Frame & Windows menu at (640, 360) on text=Alerts, Frame & Windows
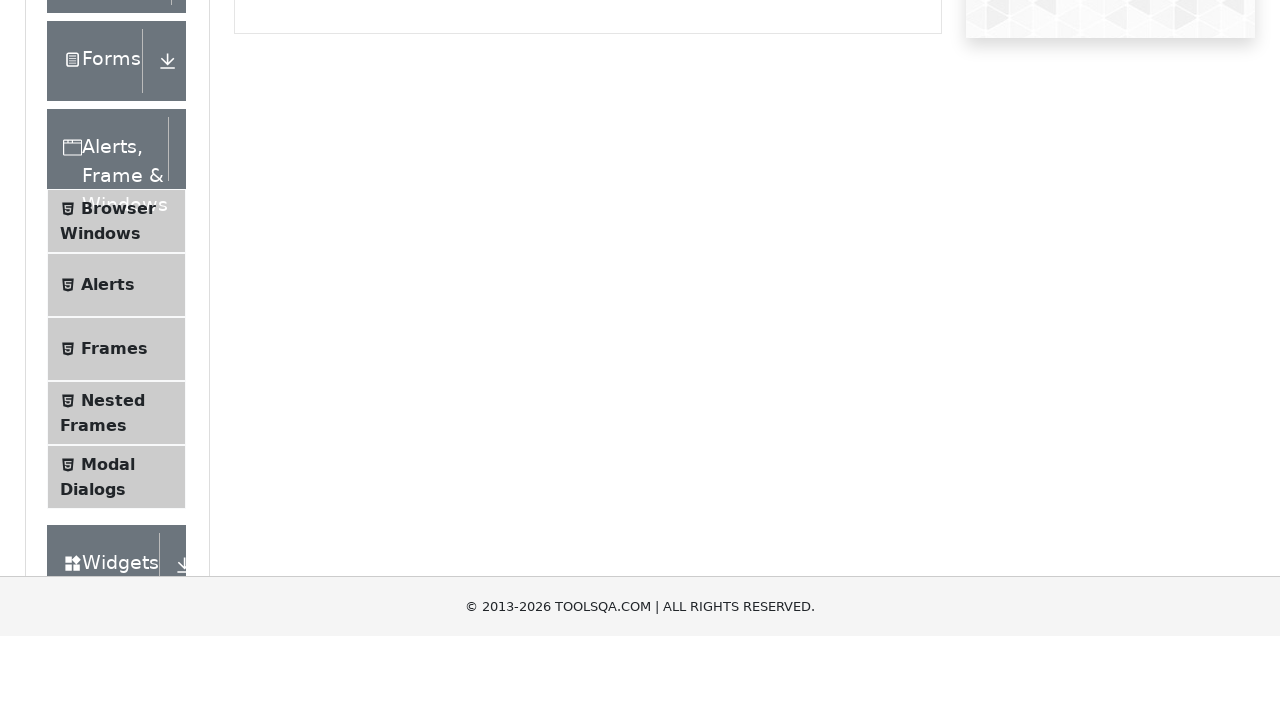

Clicked on Browser Windows submenu at (118, 424) on span:text('Browser Windows')
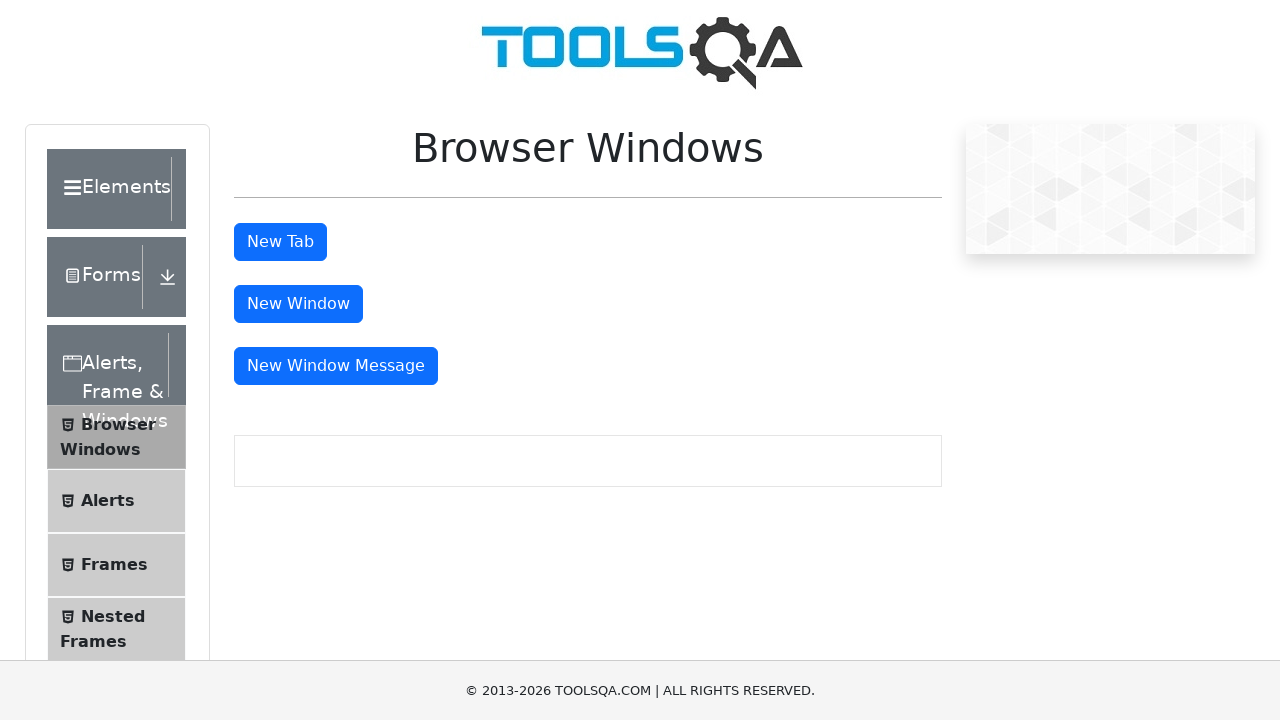

Clicked New Window button and new window opened at (298, 304) on #windowButton
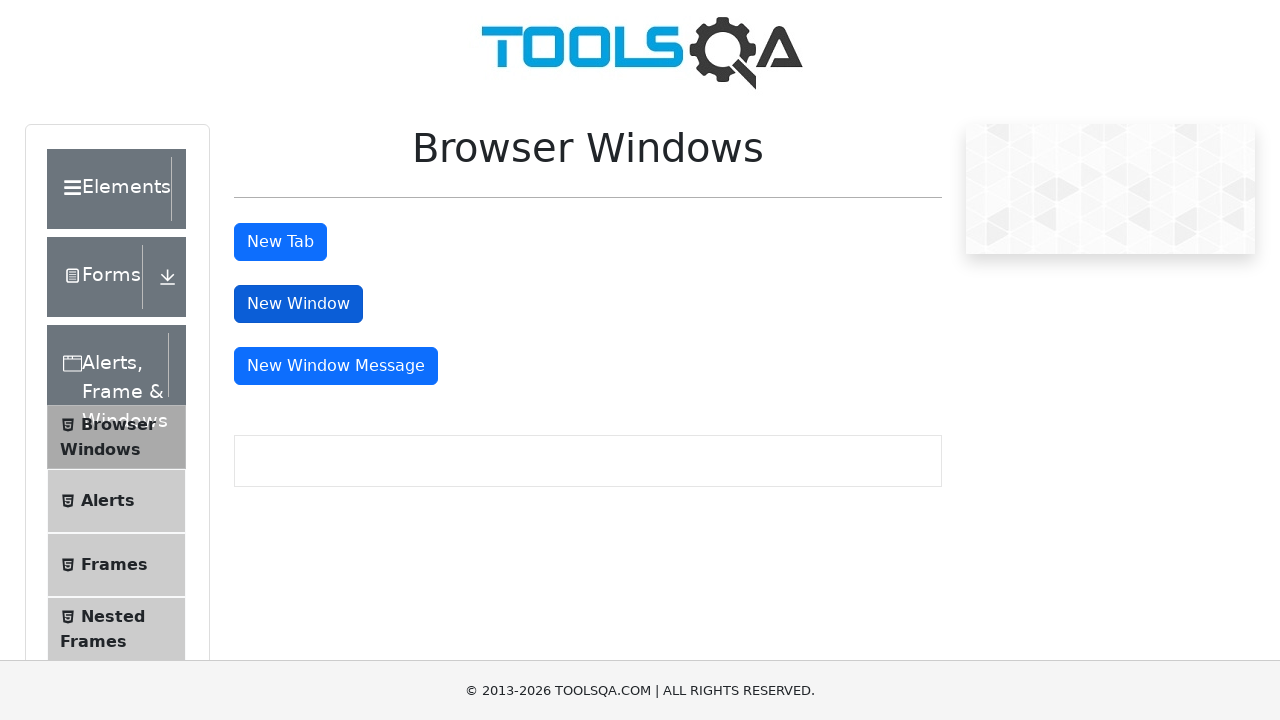

Verified message 'This is a sample page' displayed in new window
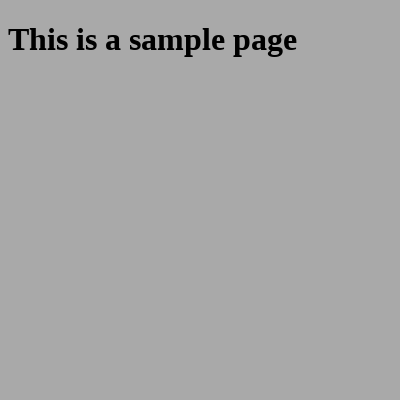

Closed the new window
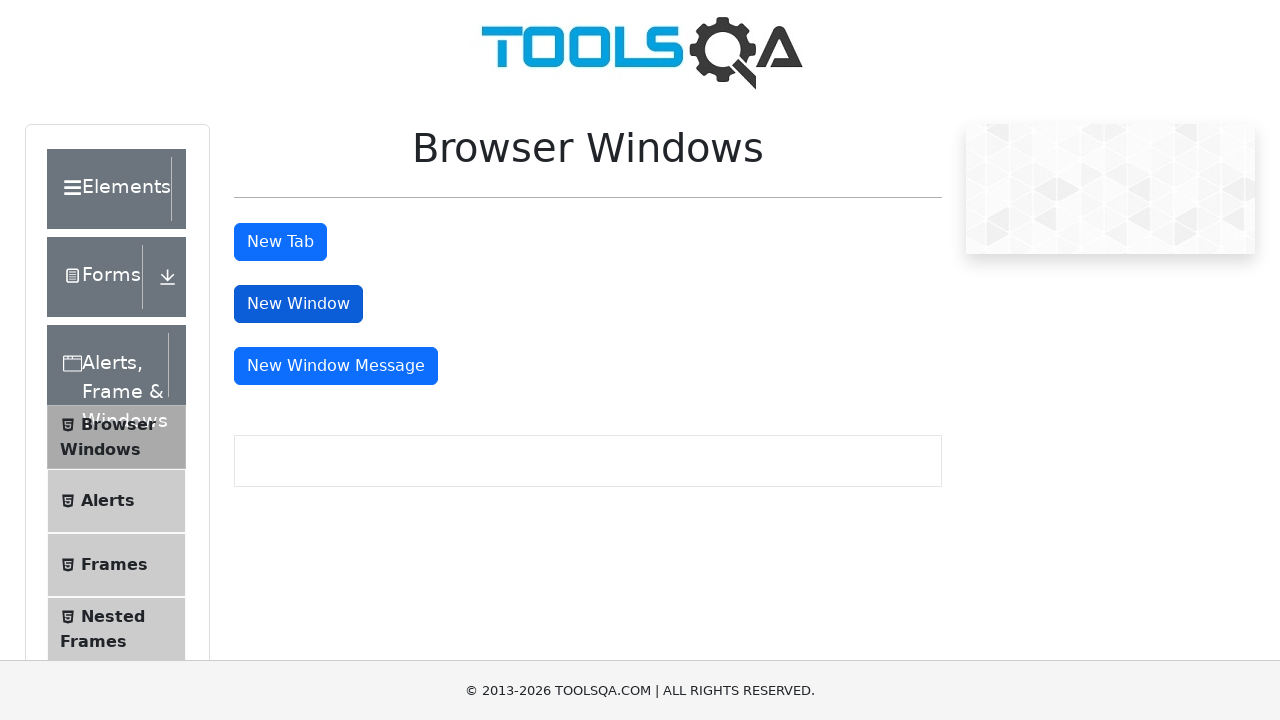

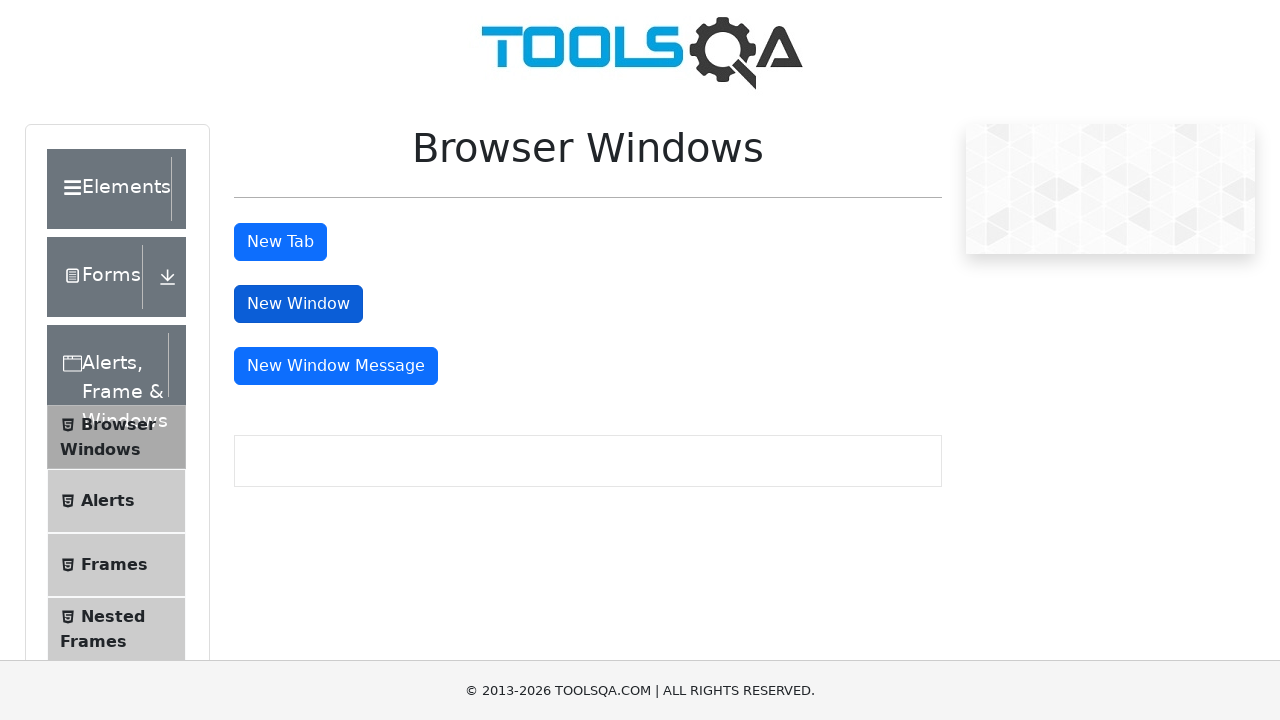